Tests a prompt dialog box by entering text and accepting the dialog

Starting URL: https://www.techlearn.in/code/prompt-dialog-box/

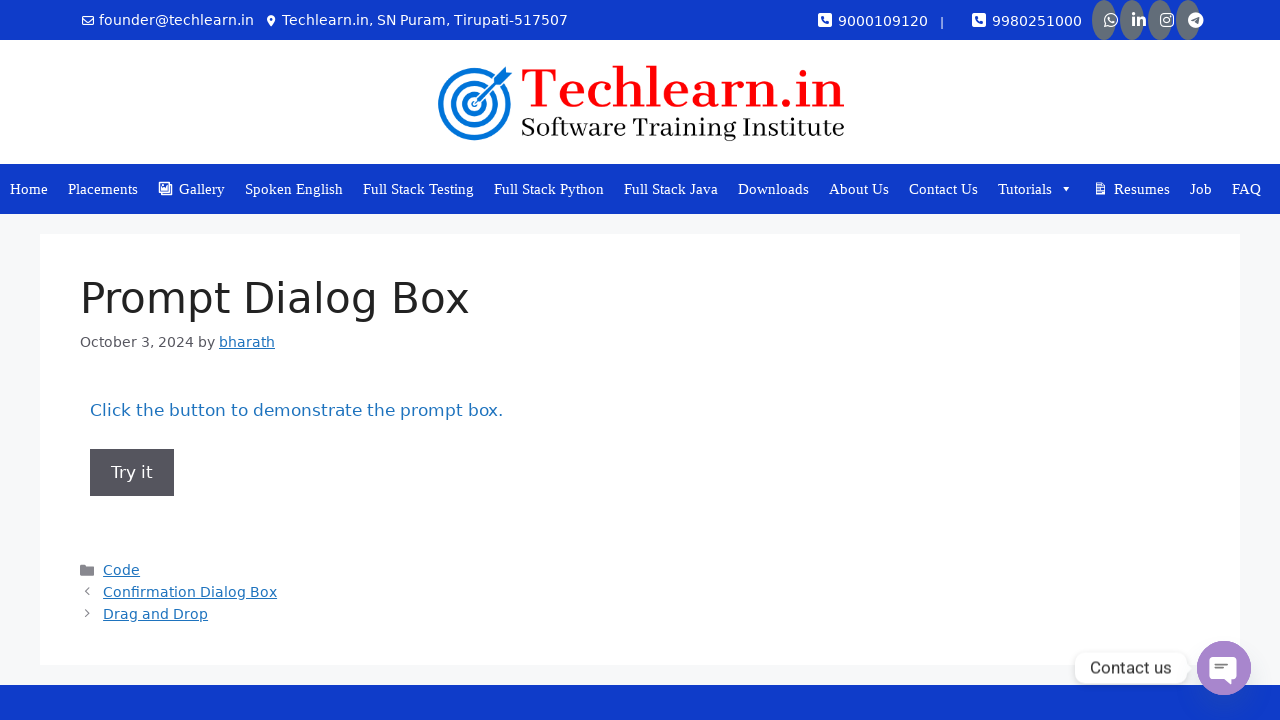

Set up dialog handler to accept prompt with text 'Arijit'
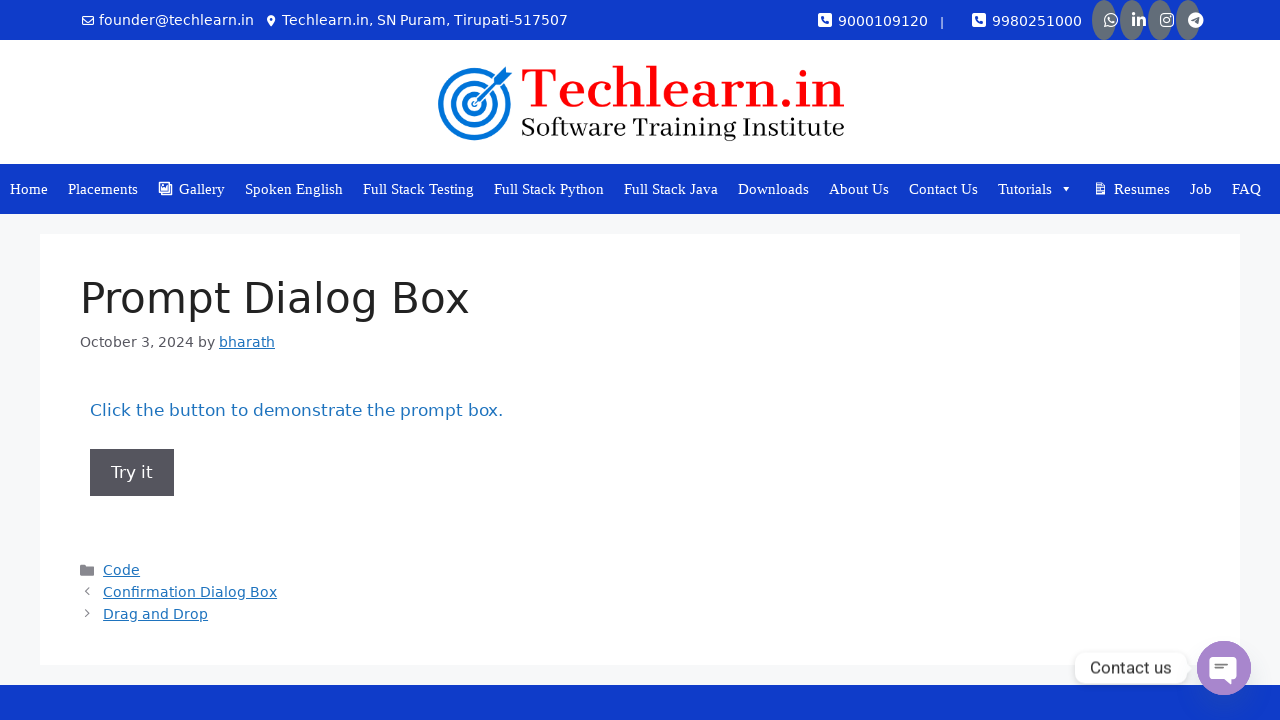

Clicked button to trigger prompt dialog box at (132, 472) on button[onclick='myFunction()']
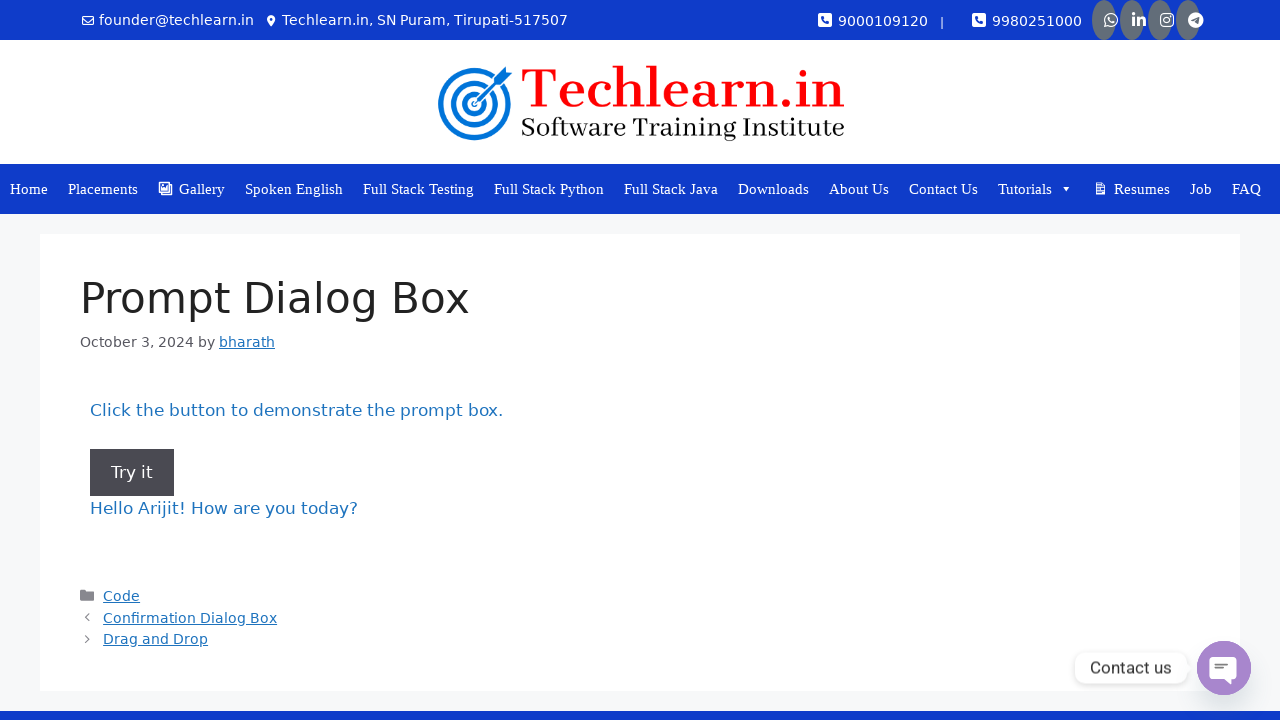

Waited 1 second for page to process dialog result
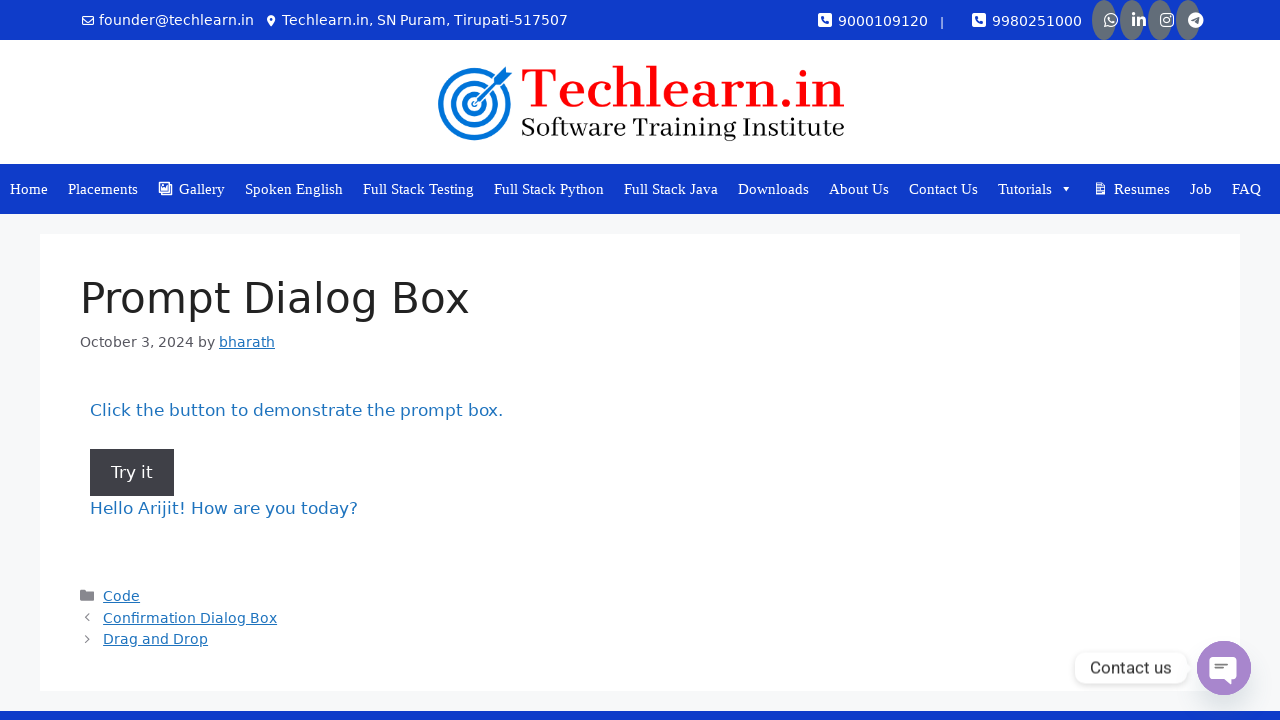

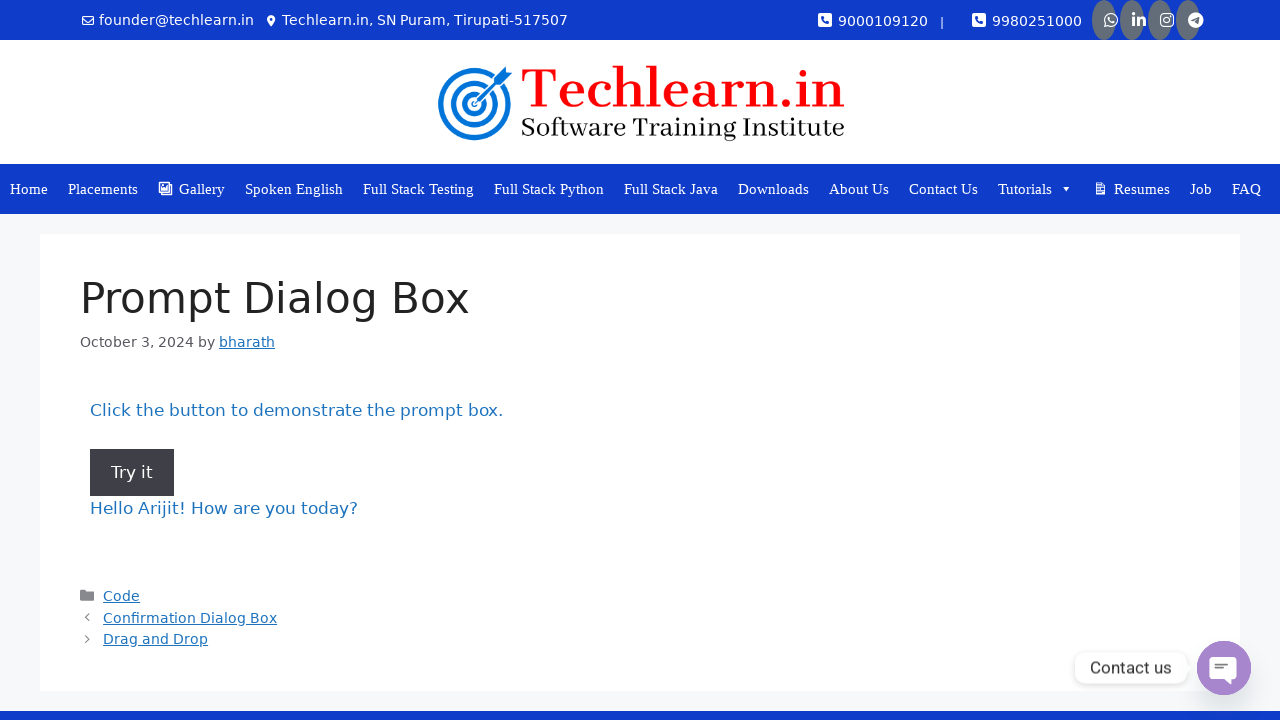